Tests an e-commerce grocery shopping flow including adding products to cart, searching for items, filtering products, and completing checkout process

Starting URL: https://rahulshettyacademy.com/seleniumPractise/#/

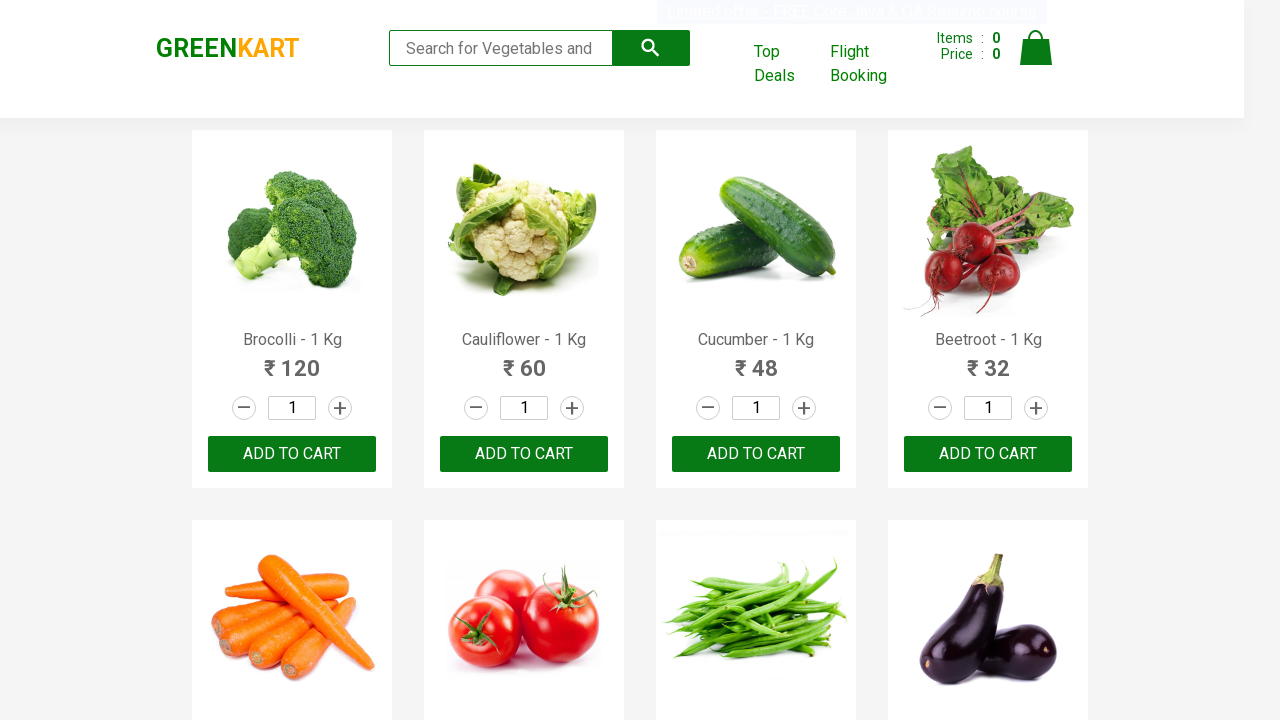

Clicked add to cart button on first product at (292, 454) on :nth-child(1) > .product-action > button
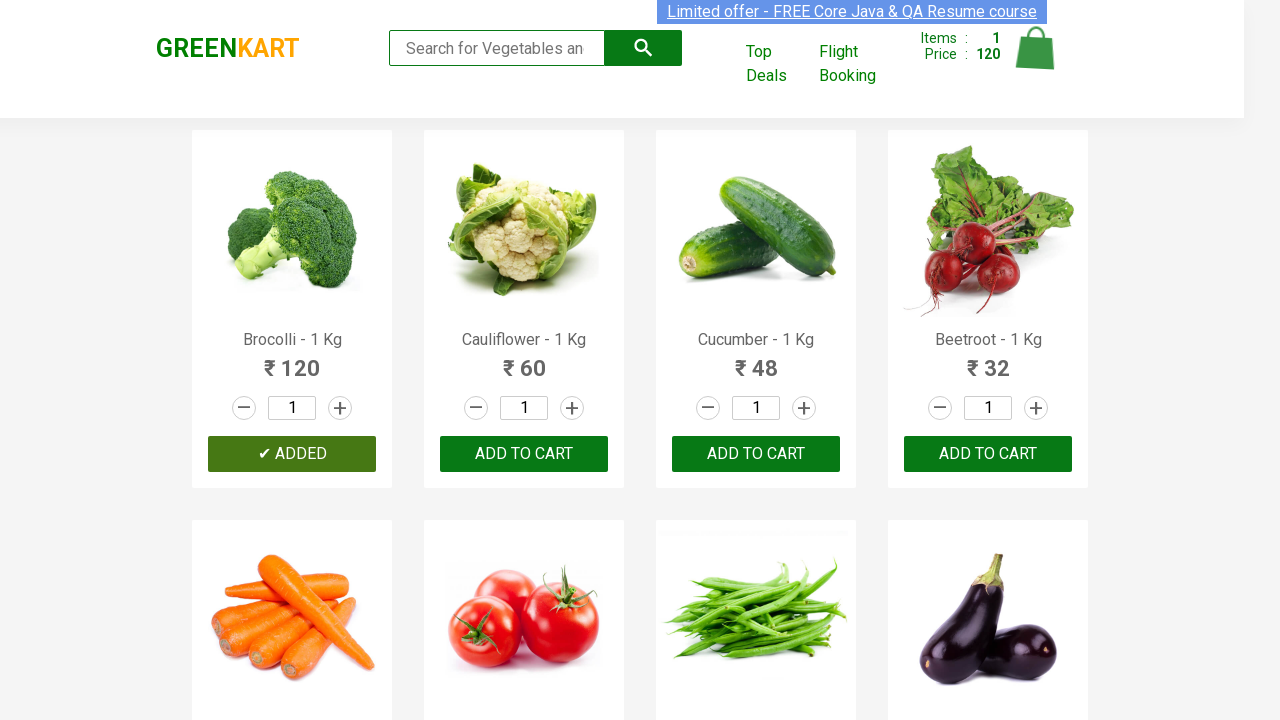

Clicked cart icon to view cart at (1036, 48) on .cart-icon > img
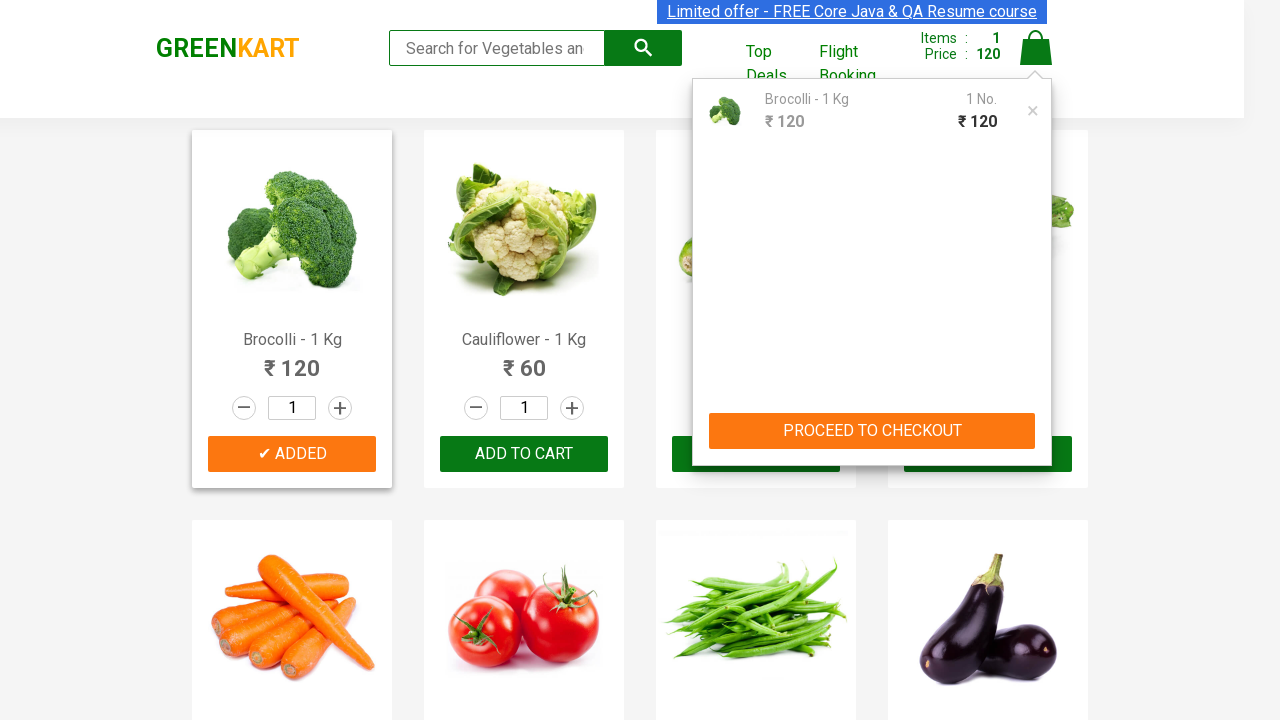

Clicked add to cart button on first product again at (292, 454) on :nth-child(1) > .product-action > button
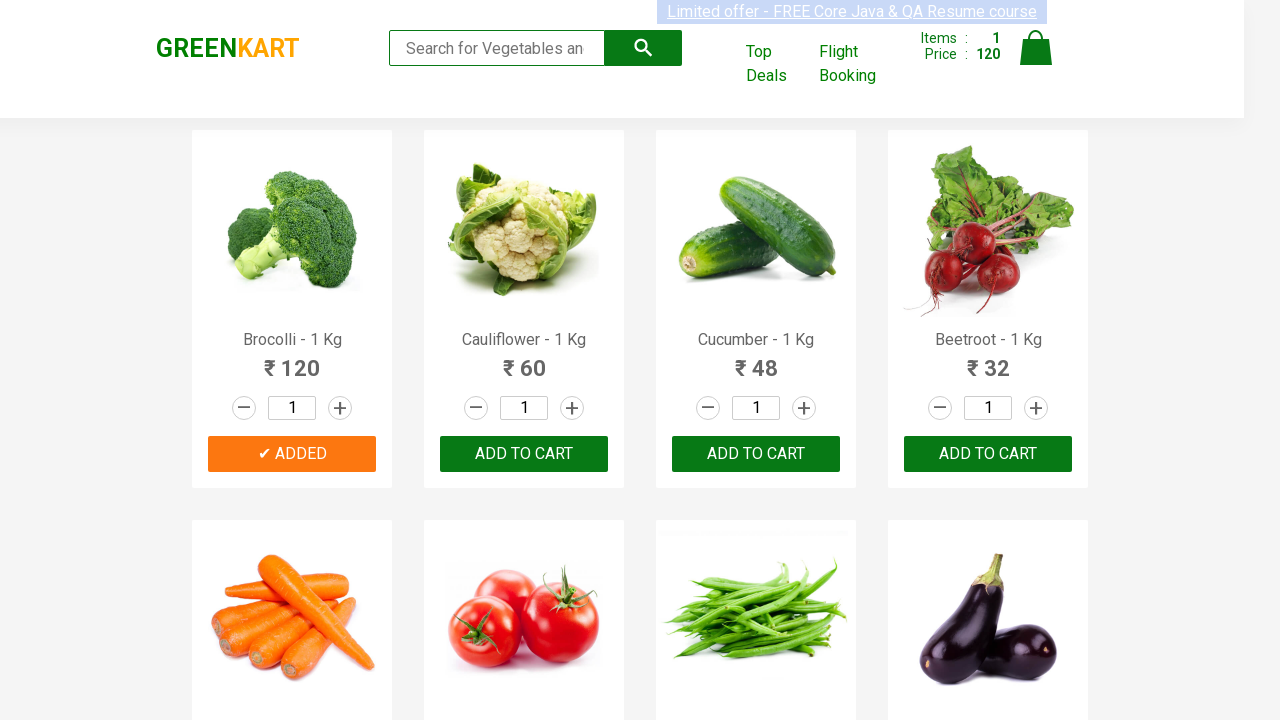

Waited 2 seconds for page to stabilize
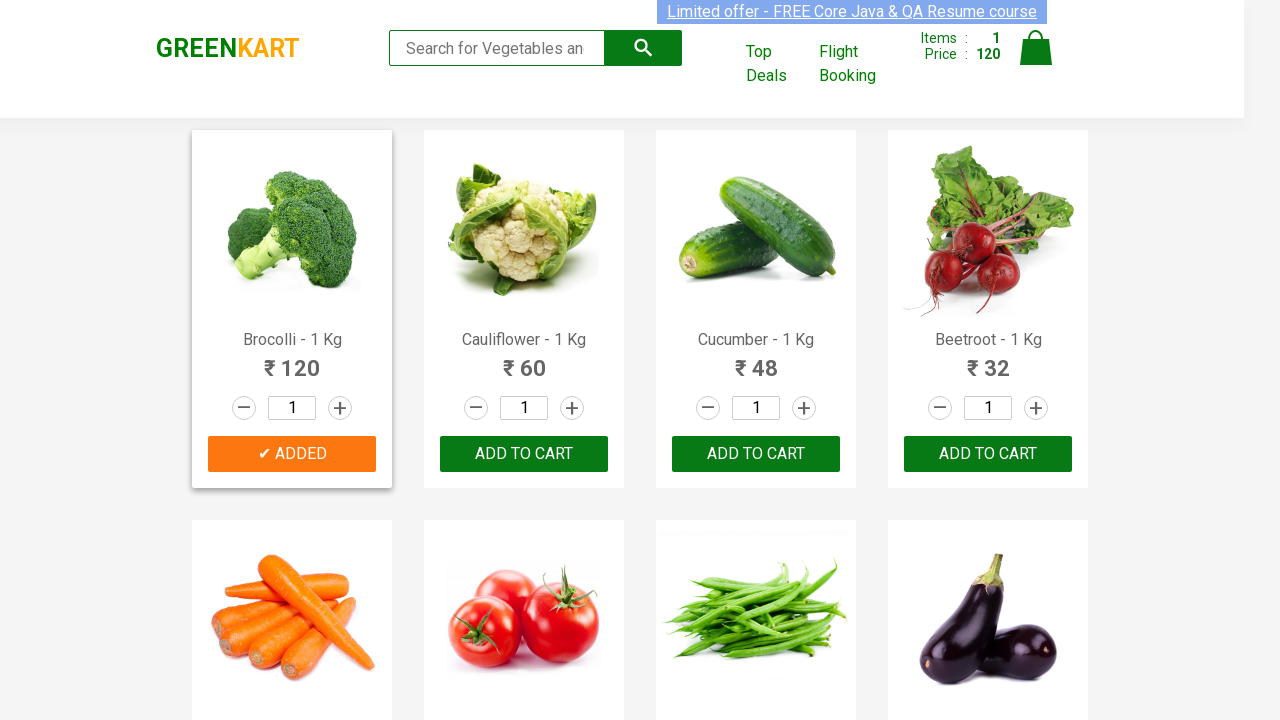

Entered 'ca' in search box to filter products on .search-keyword
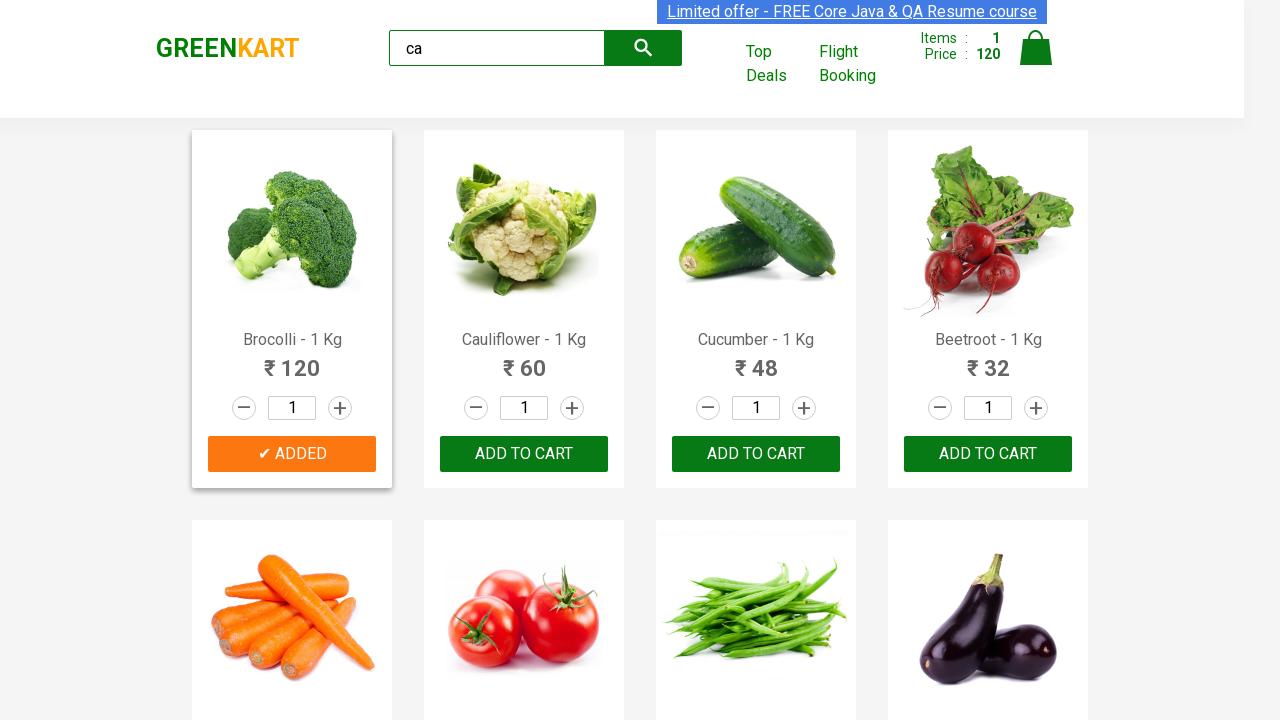

Waited for filtered products to appear
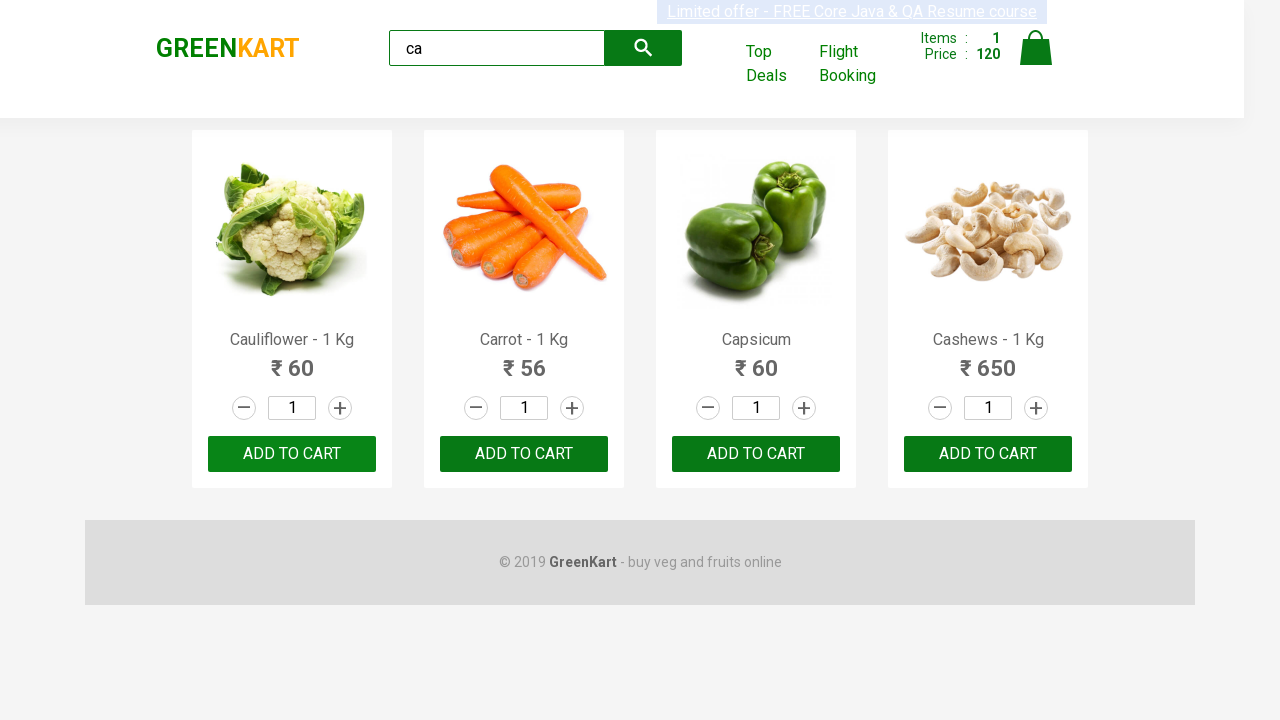

Clicked add to cart on third visible product at (756, 454) on .products .product >> nth=2 >> button:has-text("ADD TO CART")
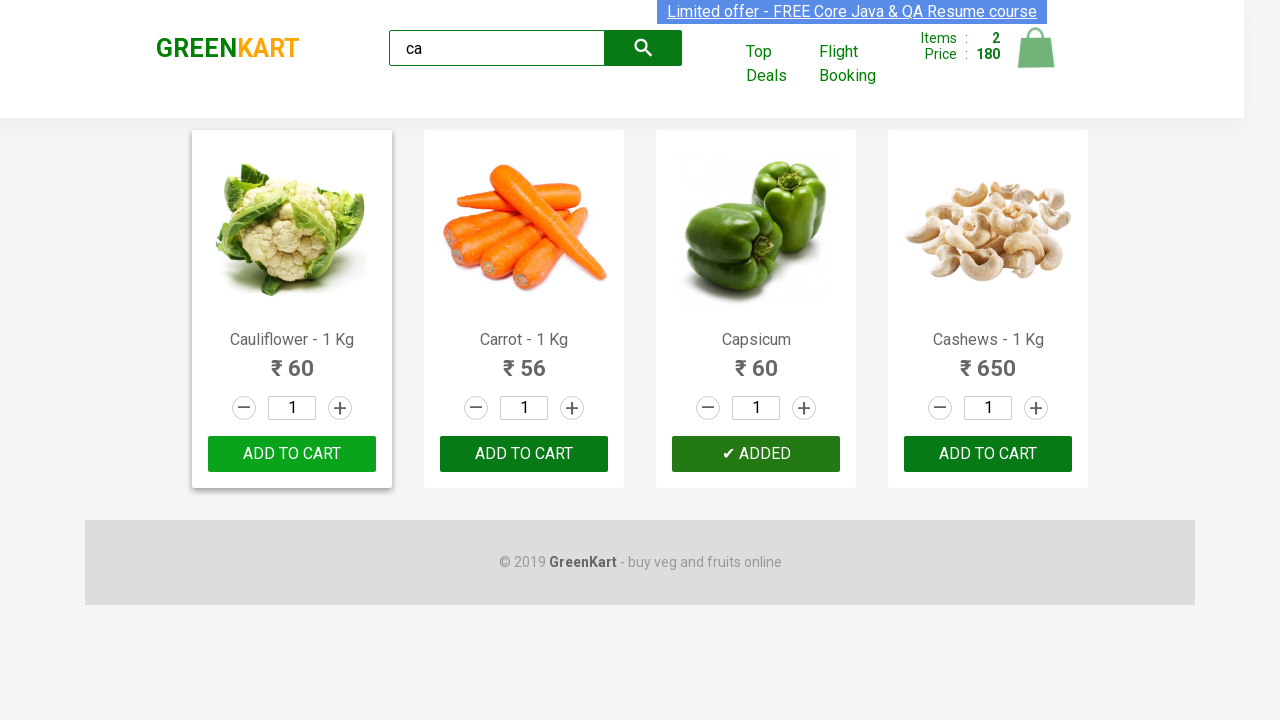

Clicked add to cart button for cashews product at (988, 454) on .products .product >> nth=3 >> button
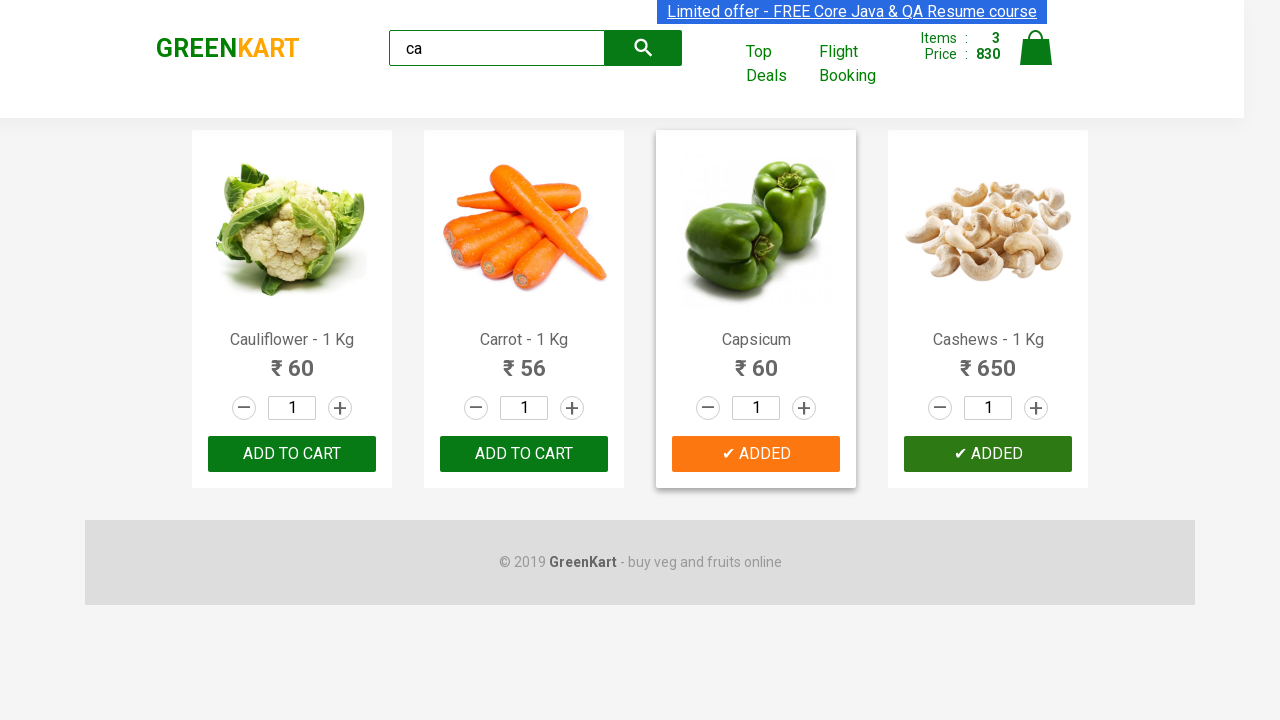

Verified GREENKART brand text is present
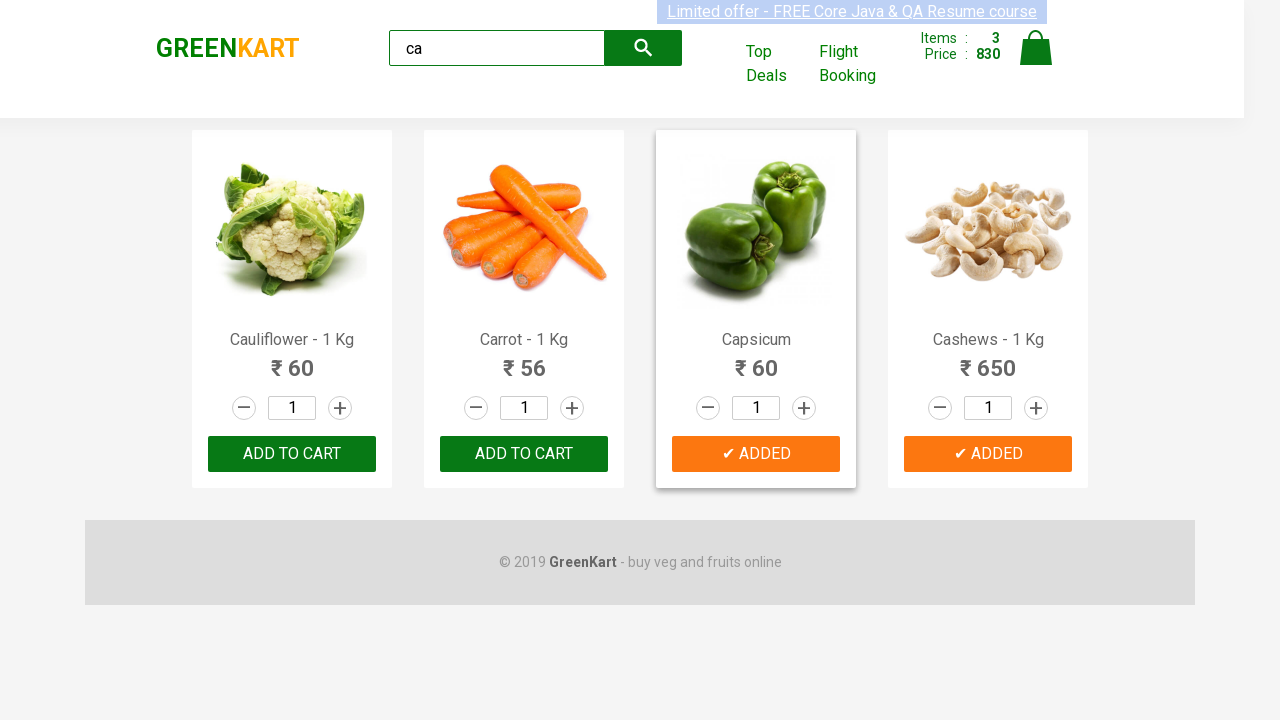

Clicked cart icon to view shopping cart at (1036, 48) on .cart-icon > img
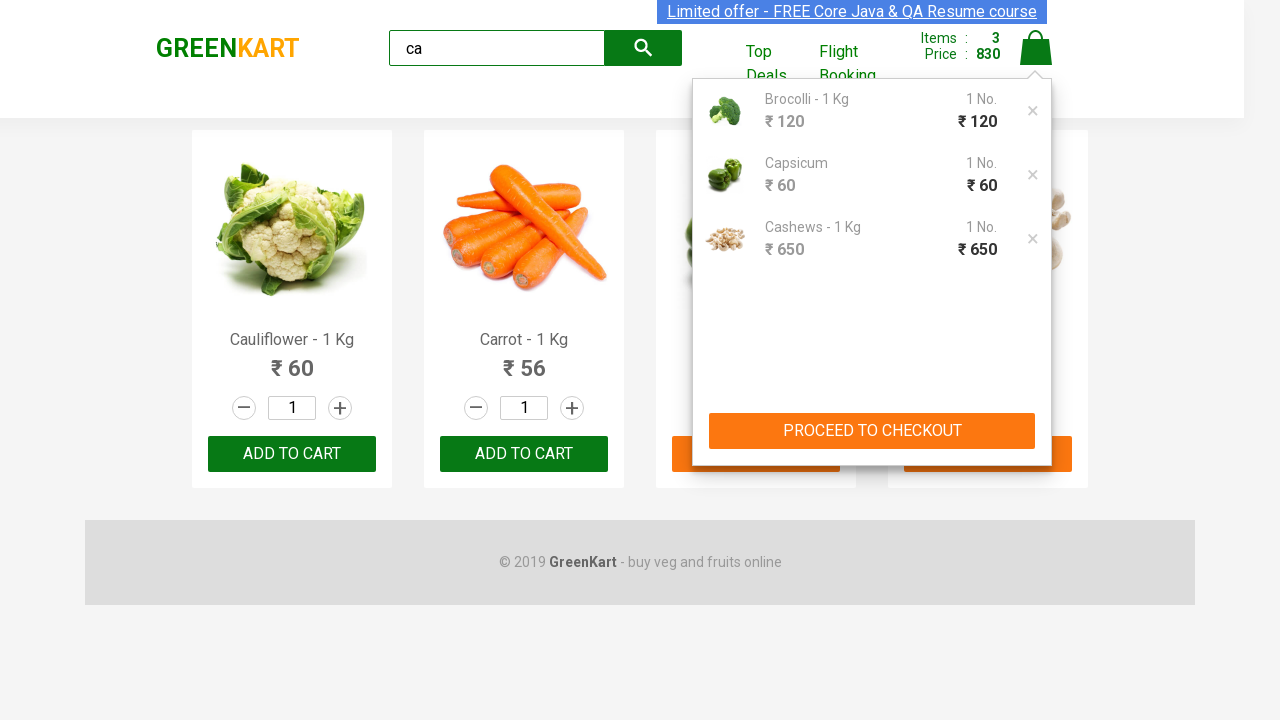

Clicked proceed to checkout button at (872, 431) on text=PROCEED TO CHECKOUT
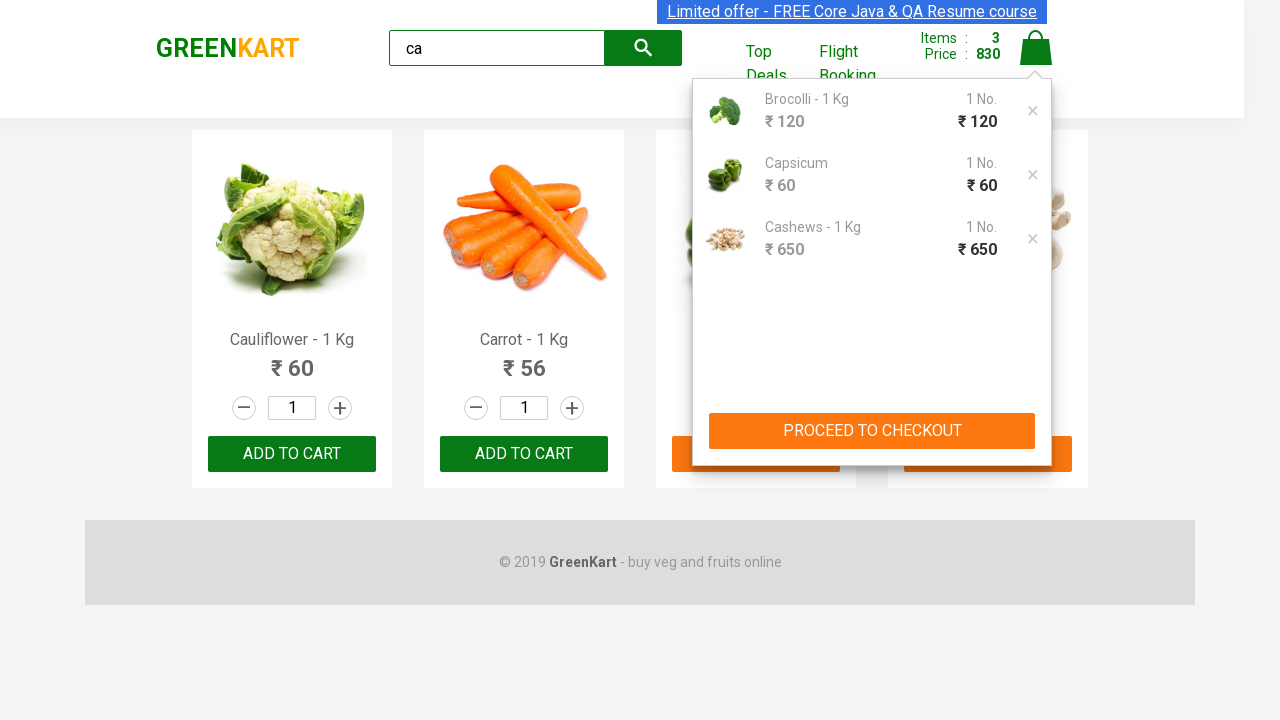

Clicked place order button to complete checkout at (1036, 562) on text=Place Order
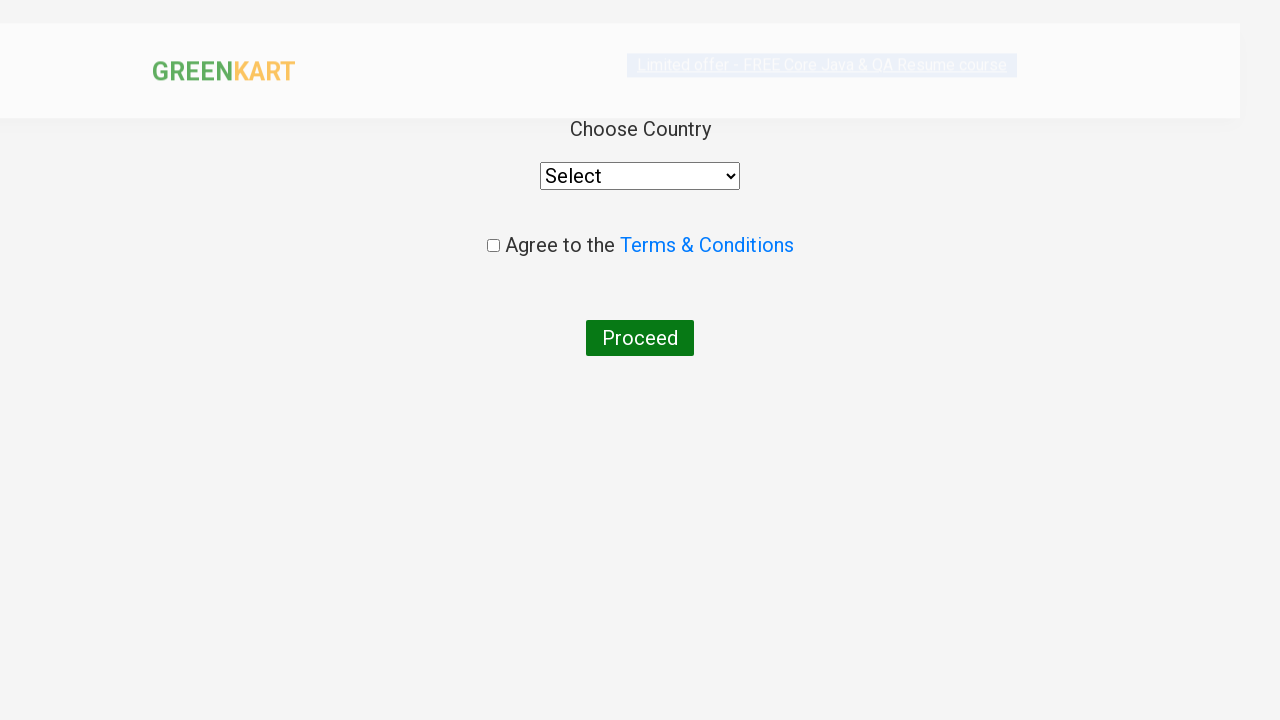

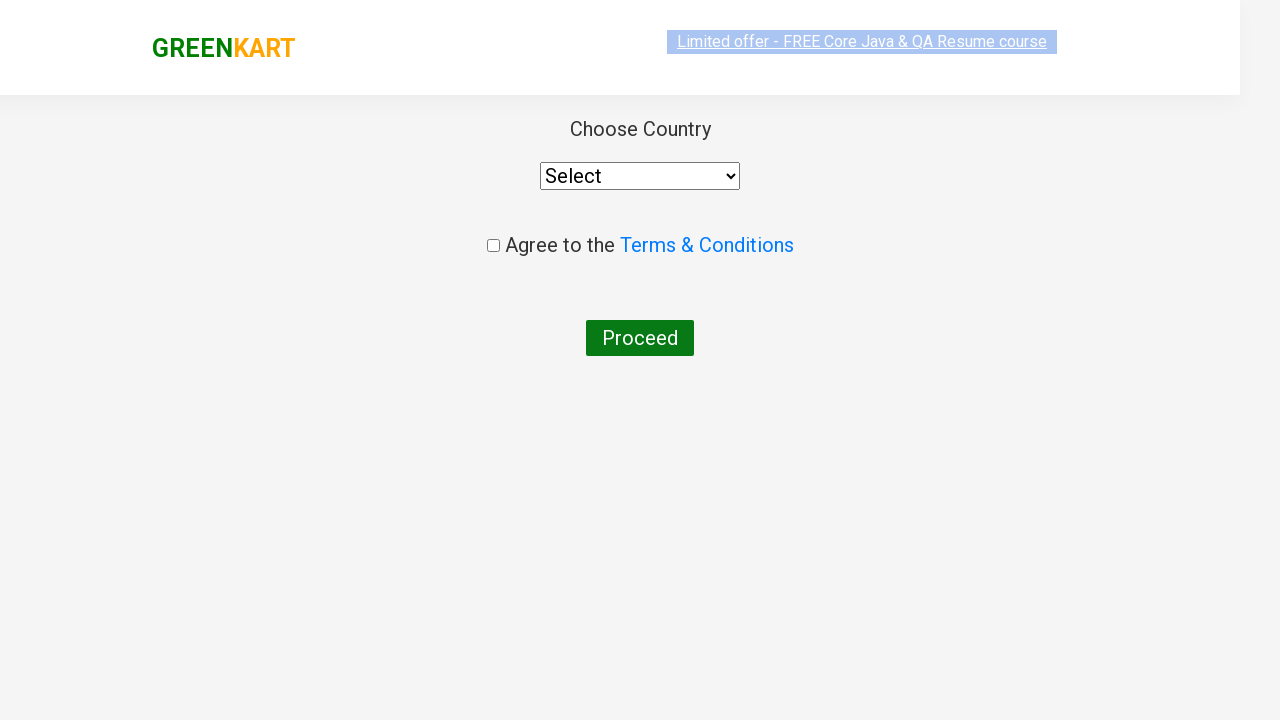